Tests opting out of A/B tests by adding an opt-out cookie on the target page and verifying the heading changes

Starting URL: http://the-internet.herokuapp.com/abtest

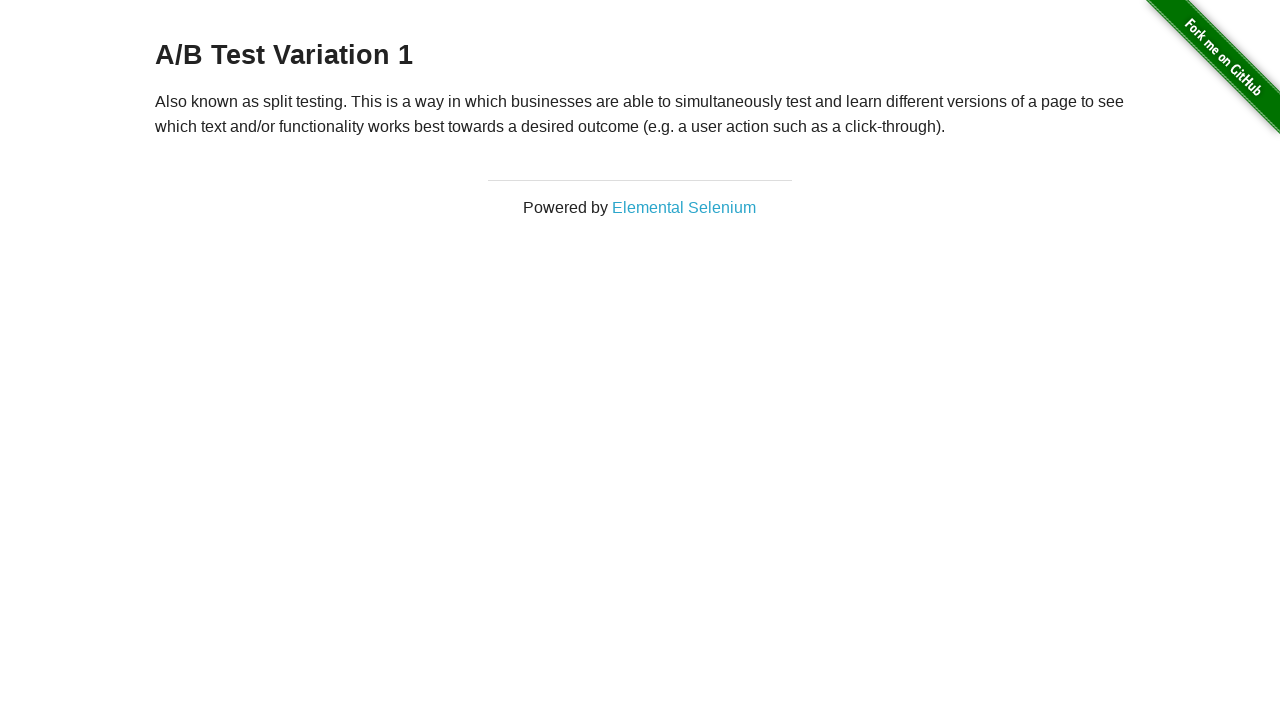

Retrieved initial heading text from A/B test page
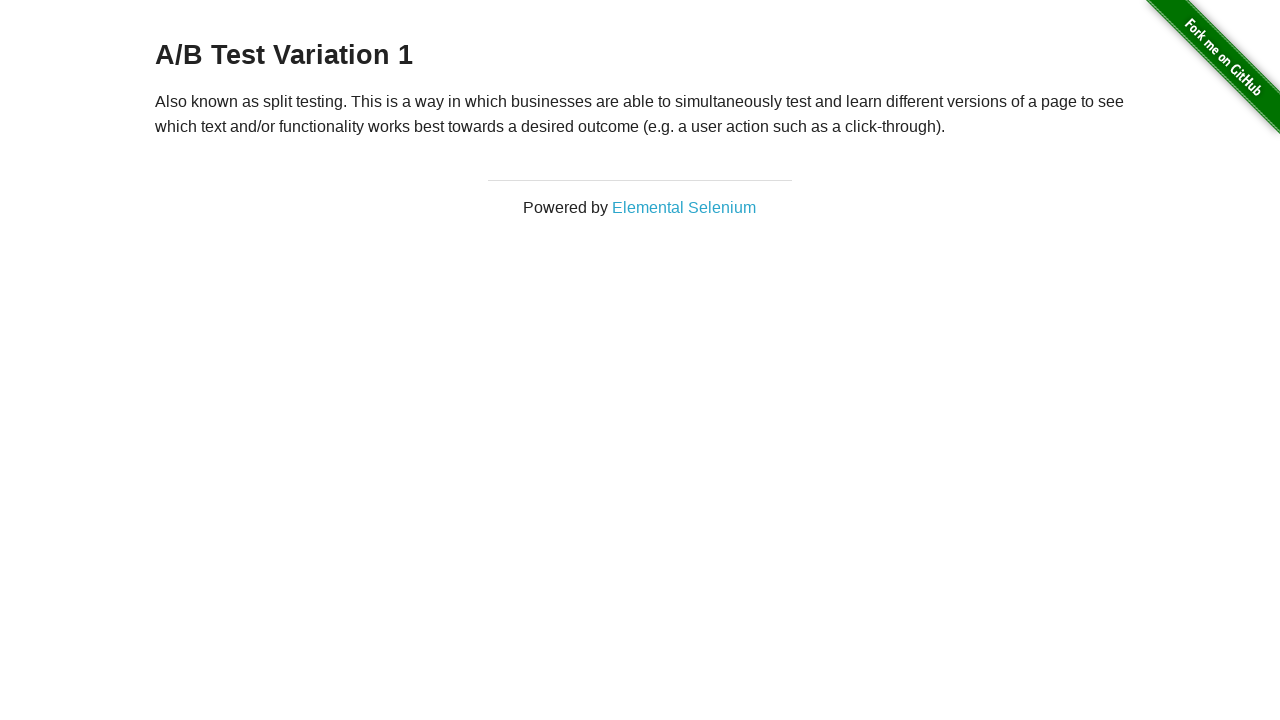

Verified initial heading is either 'A/B Test Variation 1' or 'A/B Test Control'
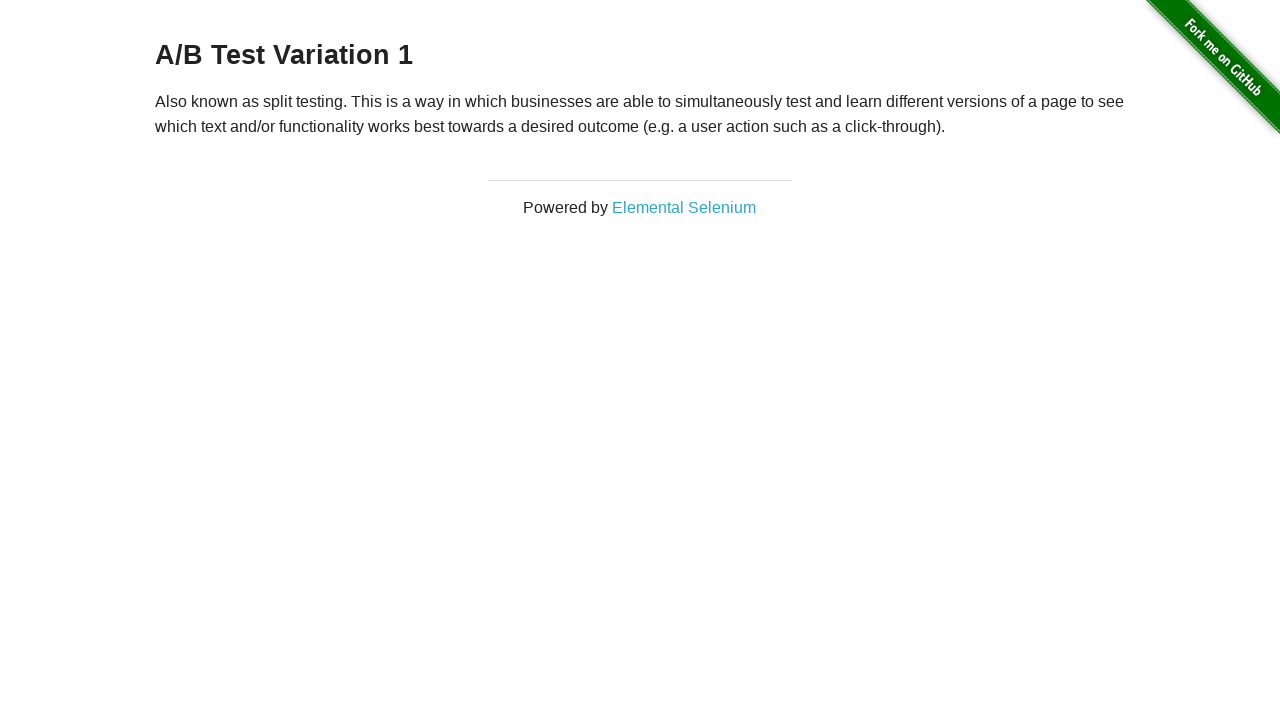

Added optimizelyOptOut cookie to browser context
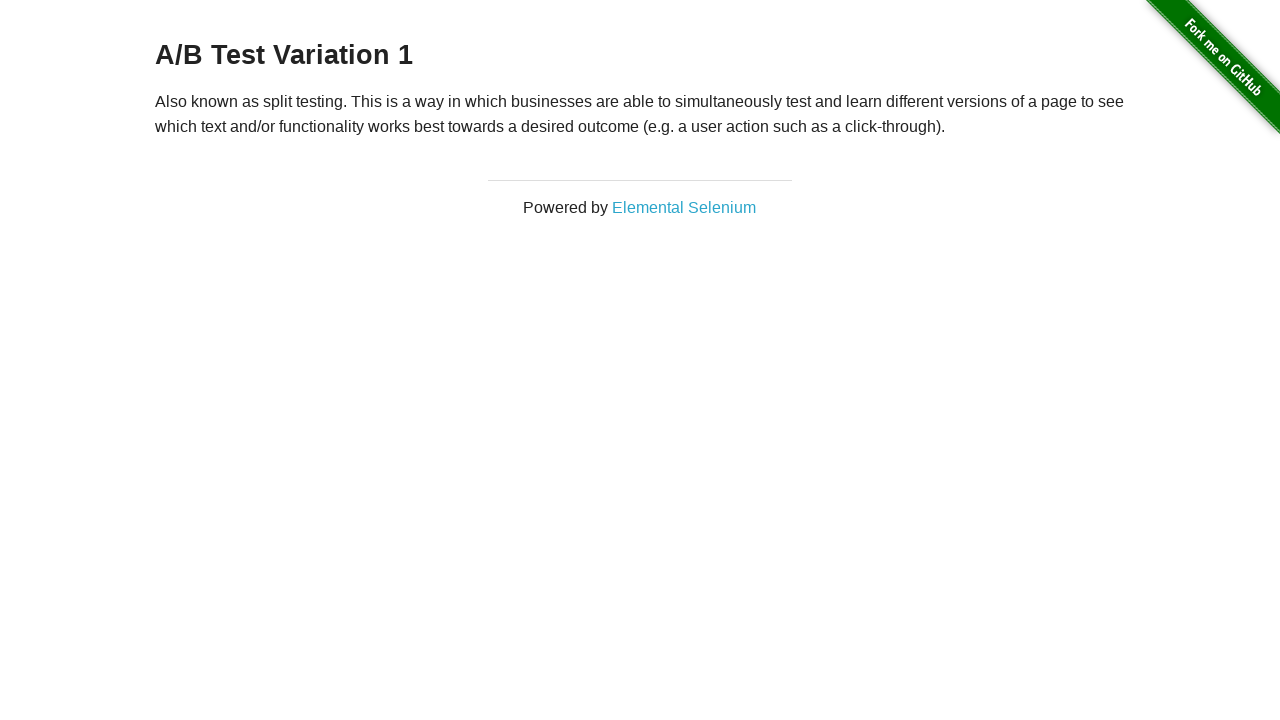

Reloaded page to apply the opt-out cookie
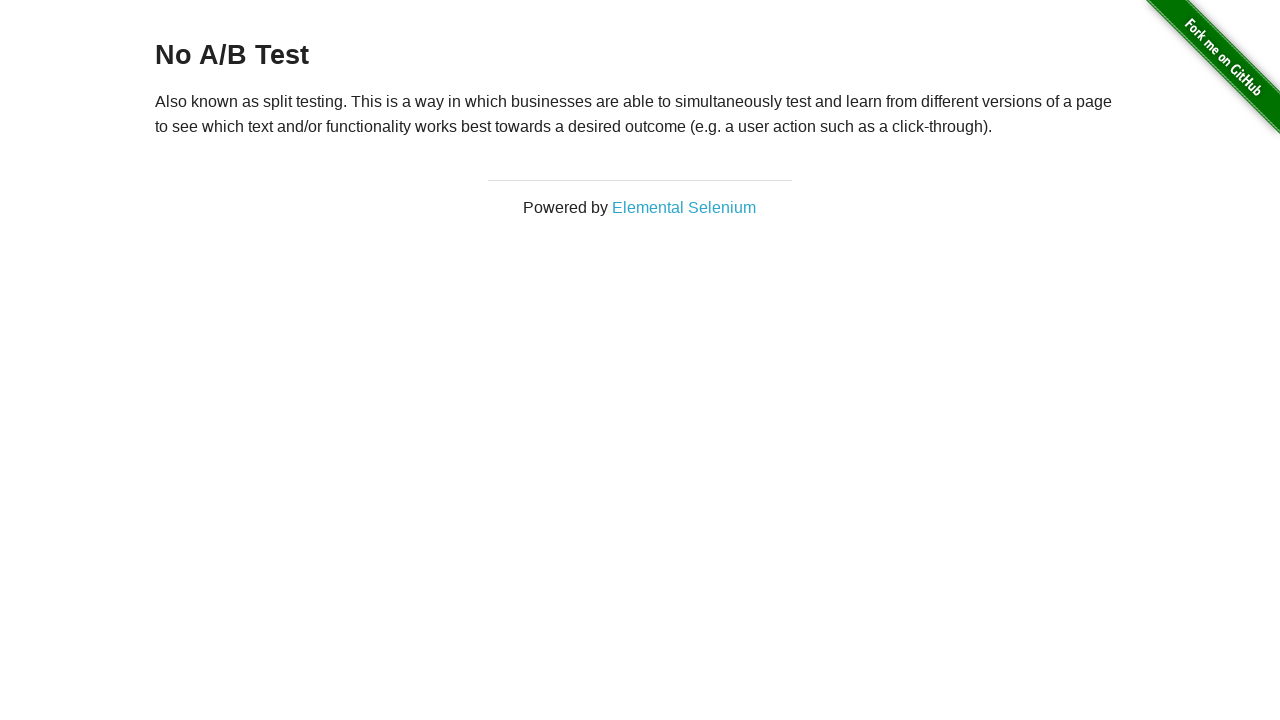

Retrieved heading text after opt-out cookie was applied
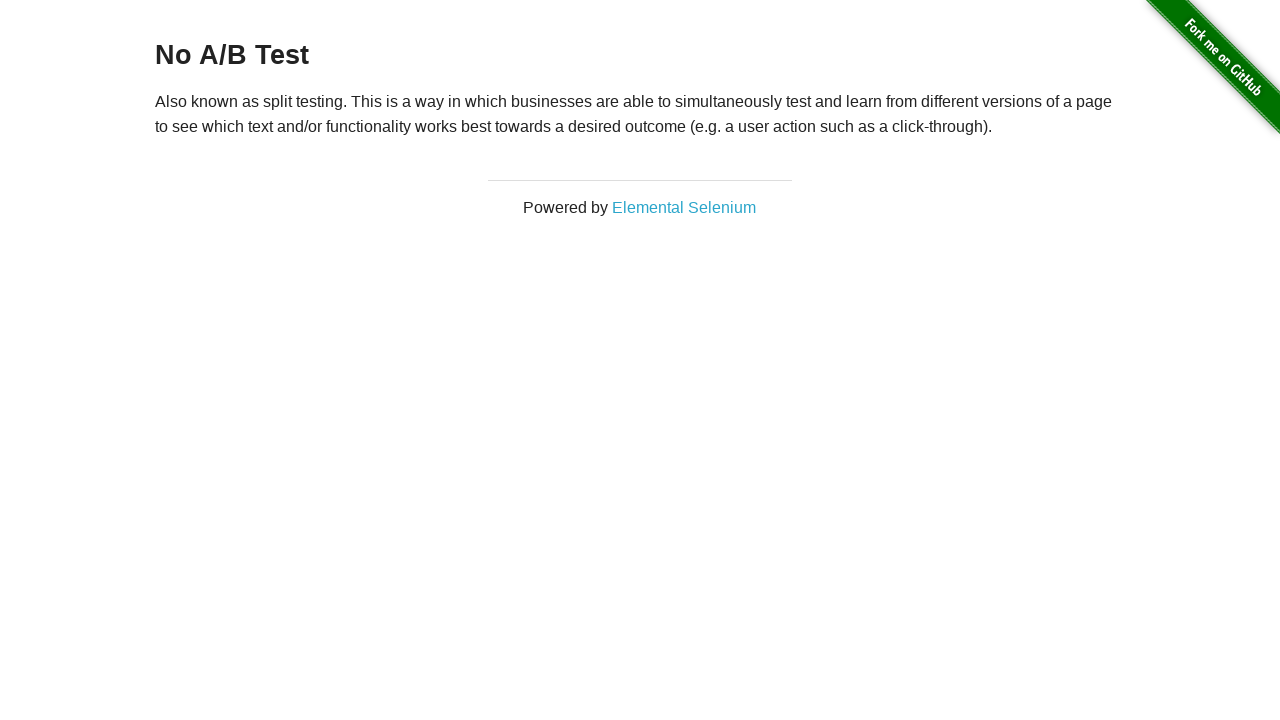

Verified heading changed to 'No A/B Test' confirming opt-out from A/B test
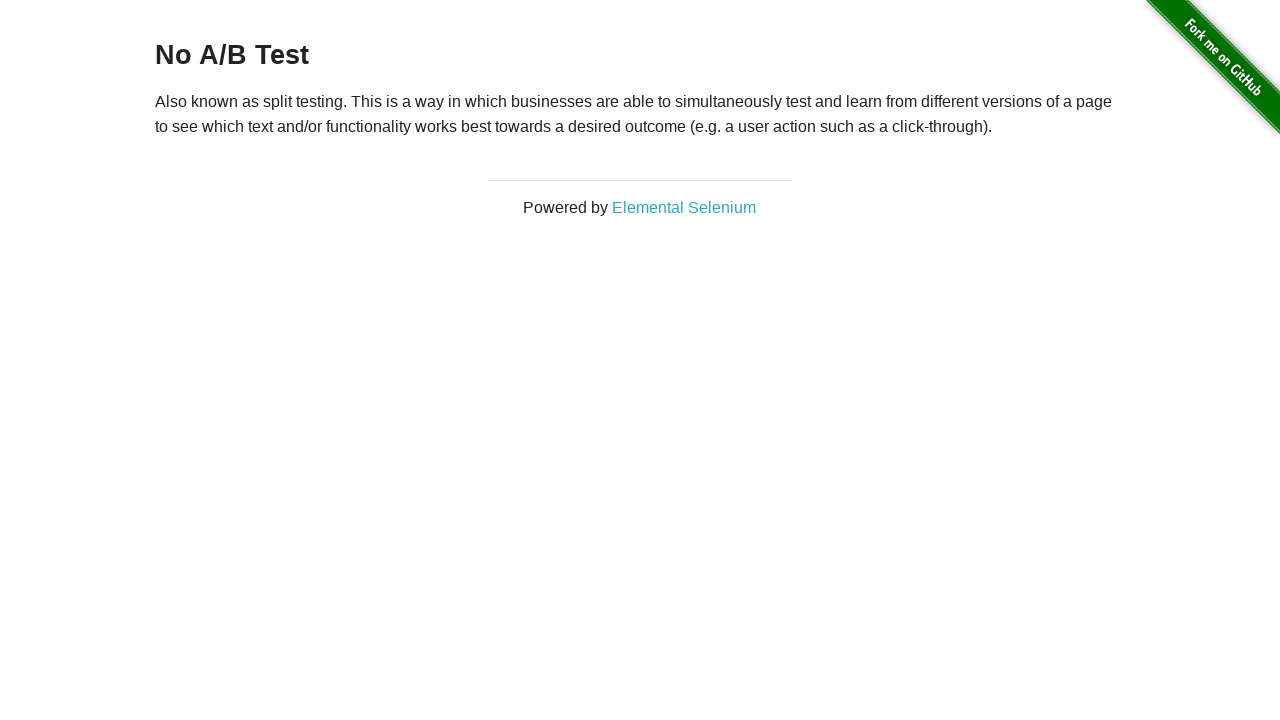

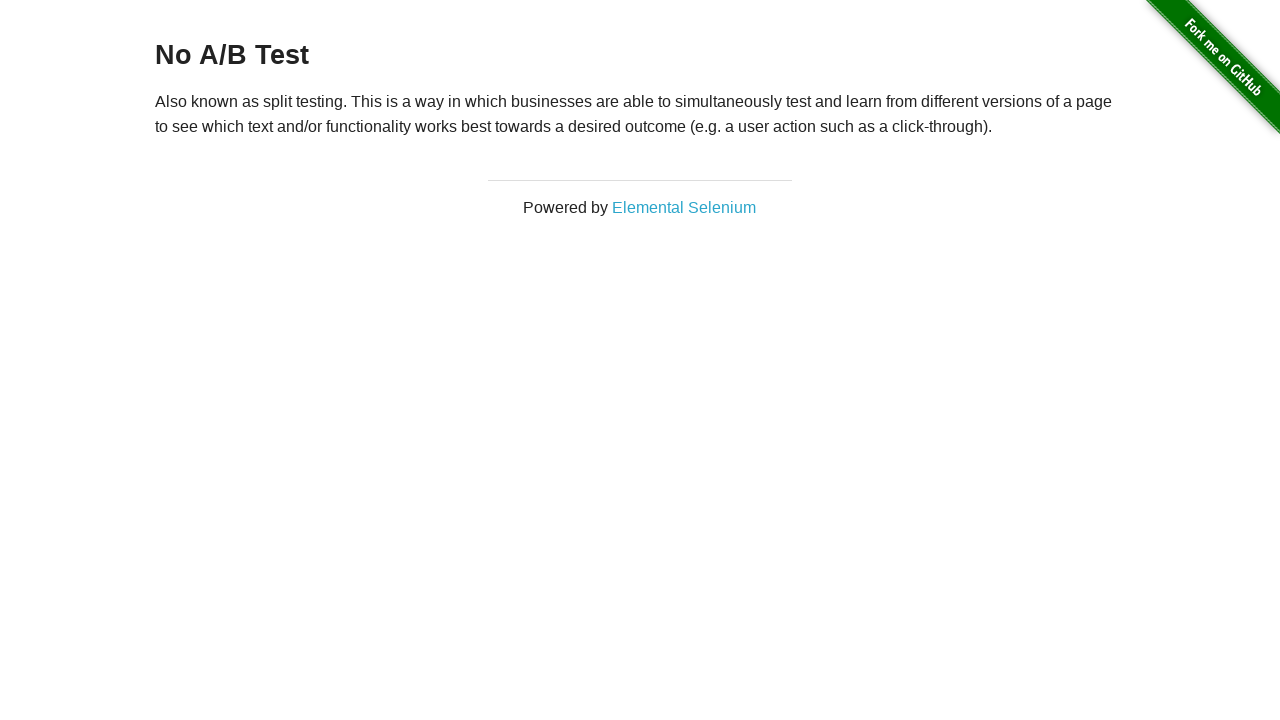